Navigates to BrightLocal homepage and verifies the page loads successfully

Starting URL: https://www.brightlocal.com/

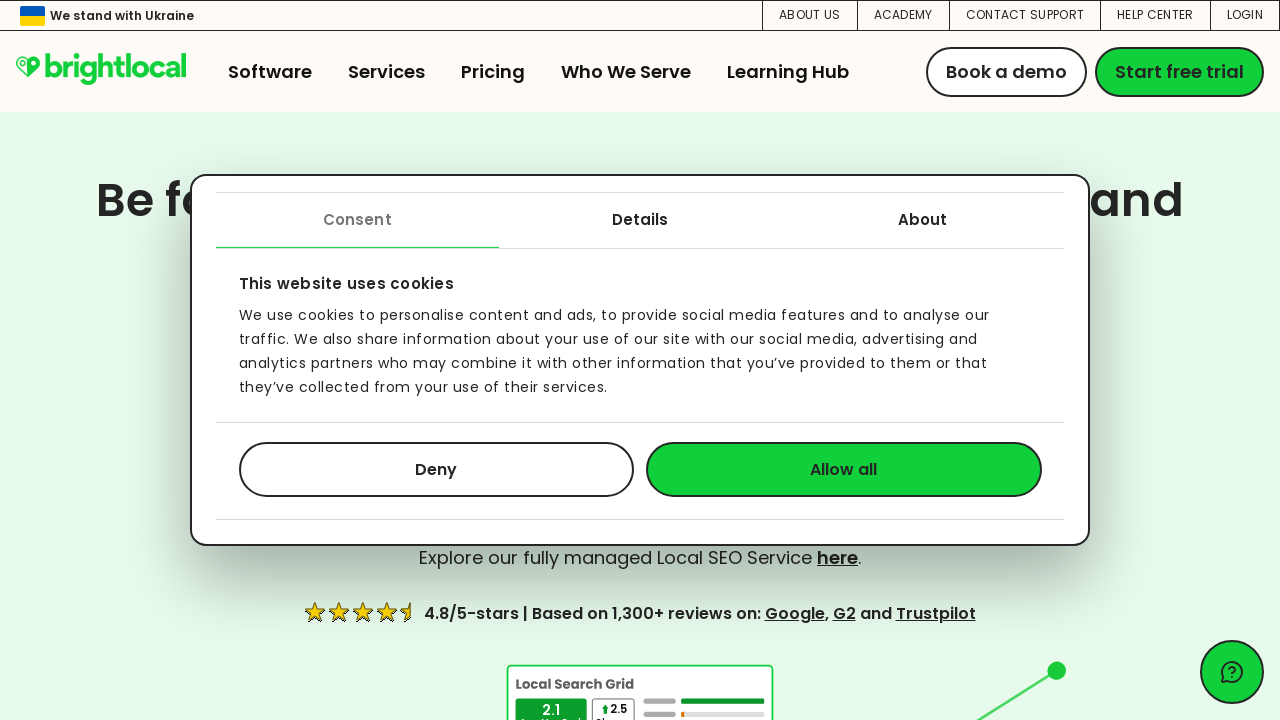

Waited for page to reach domcontentloaded state
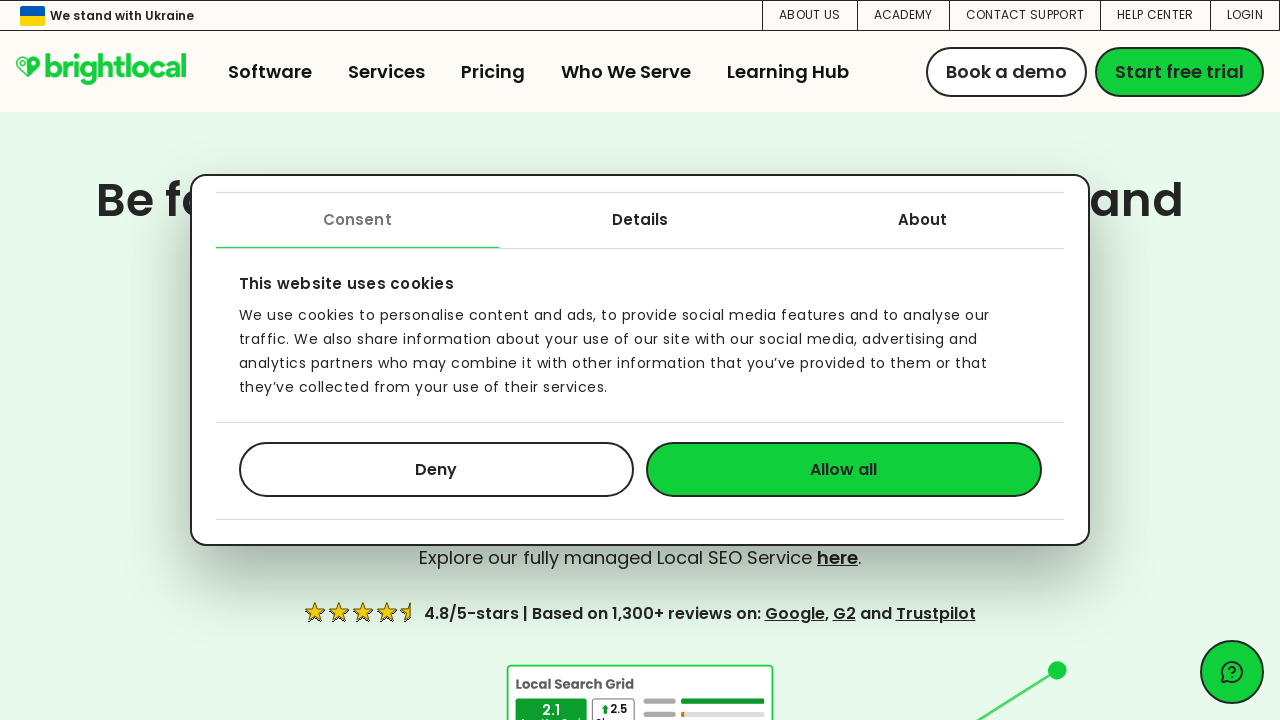

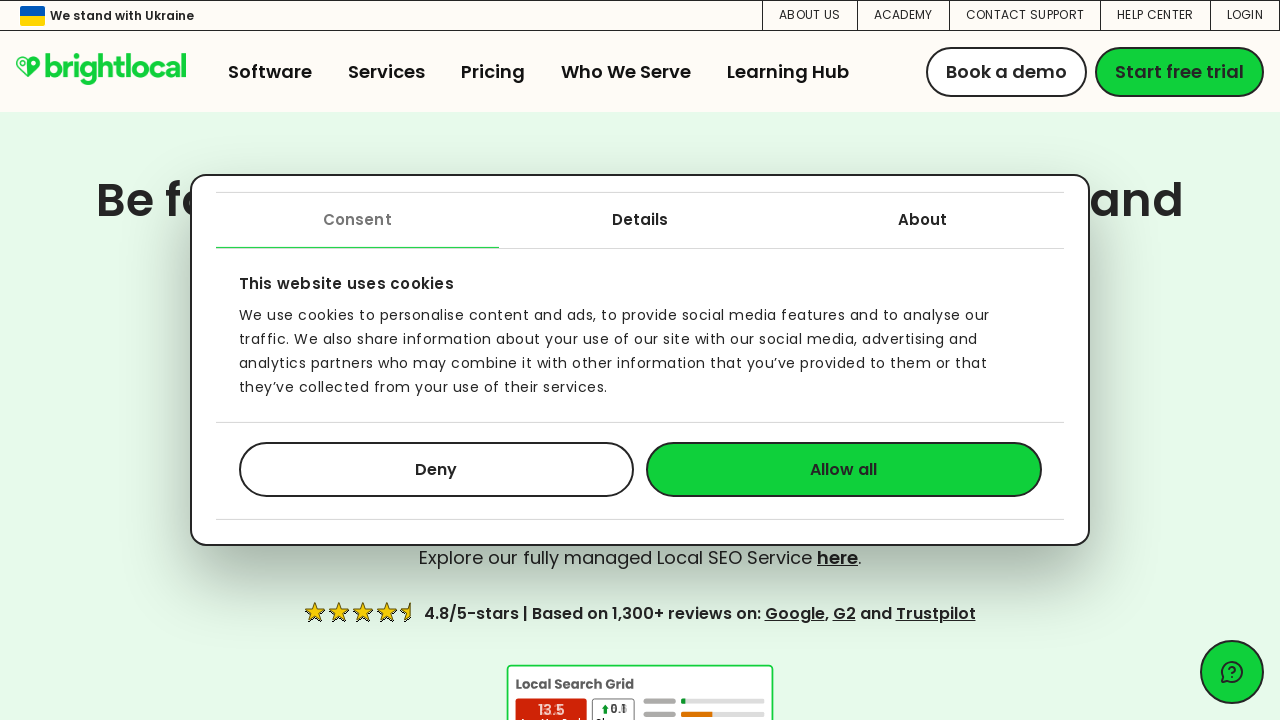